Tests a jankiness demo page by clicking the "add" button 20 times to add animated icons to the screen, creating a visual performance stress test scenario.

Starting URL: https://googlechrome.github.io/devtools-samples/jank/

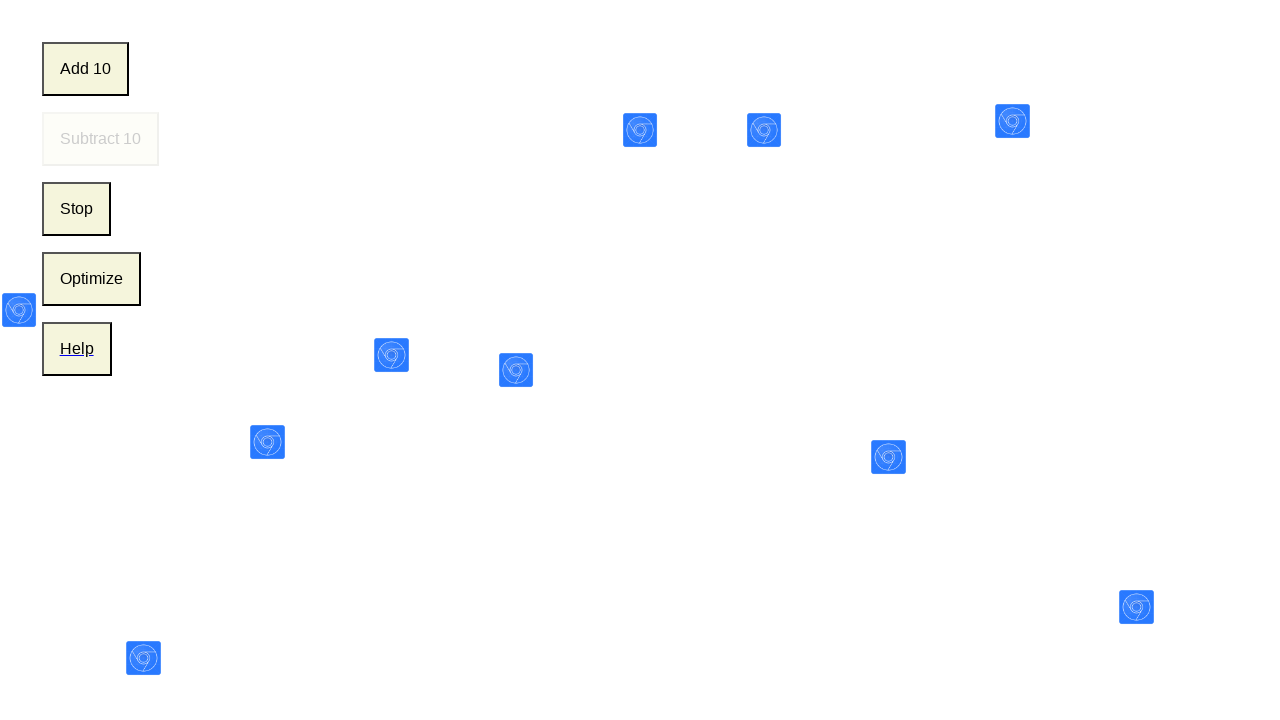

Navigated to jankiness demo page
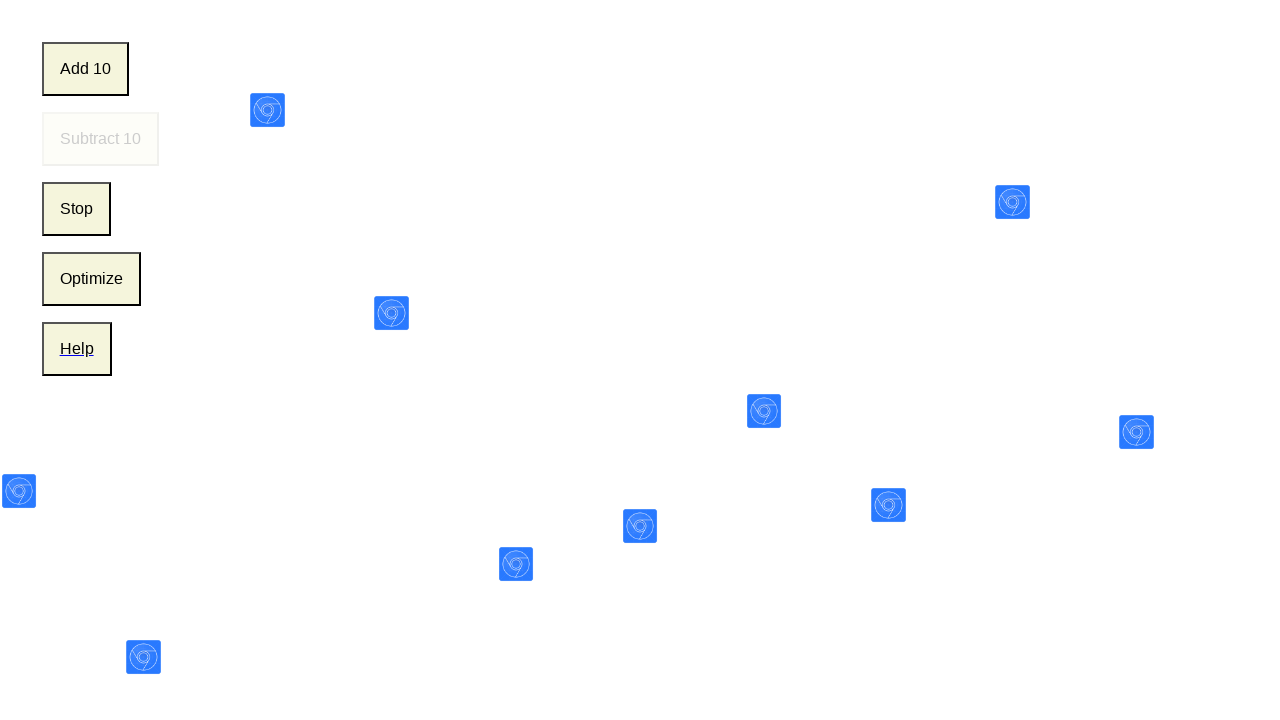

Clicked add button (iteration 1/20) to add animated icon at (85, 69) on .add
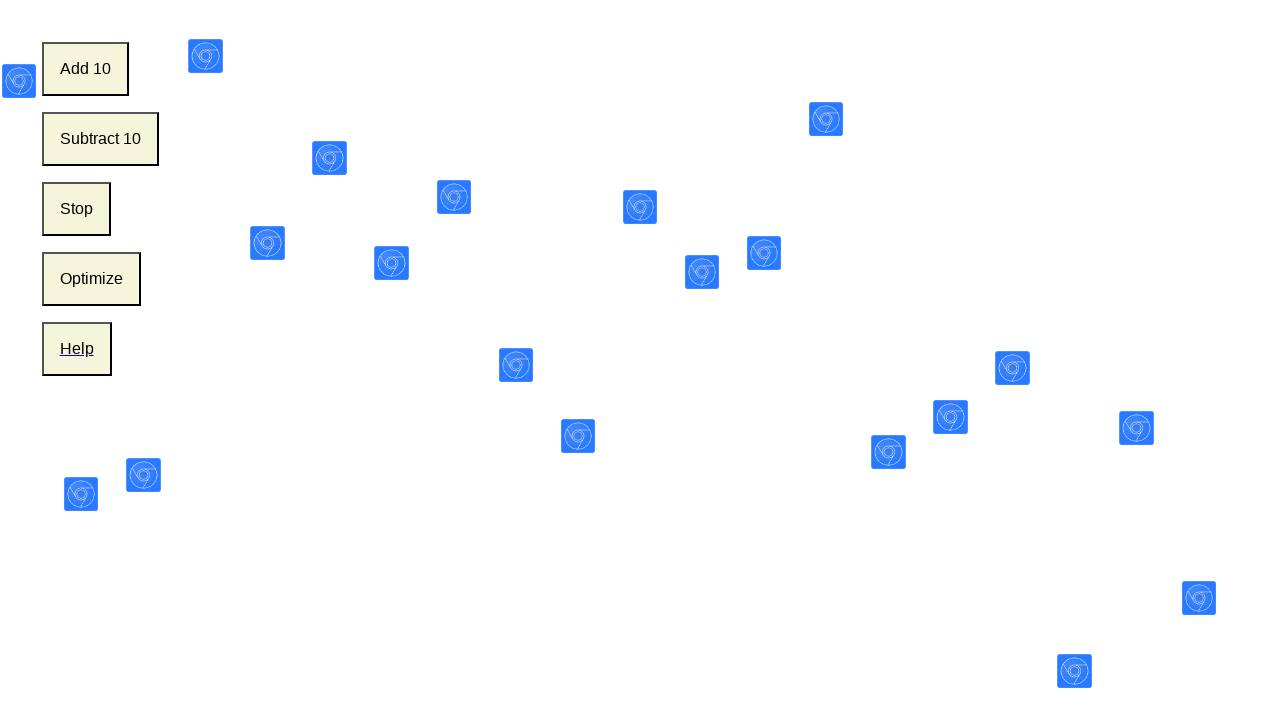

Clicked add button (iteration 2/20) to add animated icon at (85, 69) on .add
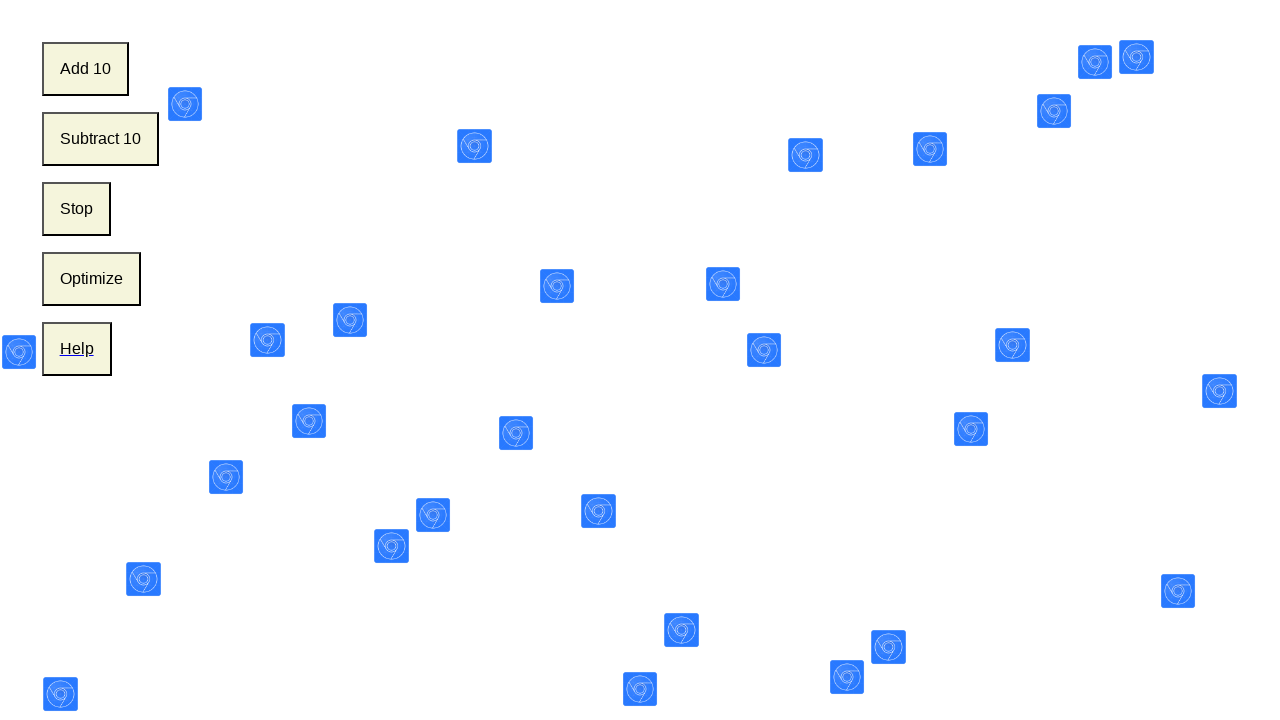

Clicked add button (iteration 3/20) to add animated icon at (85, 69) on .add
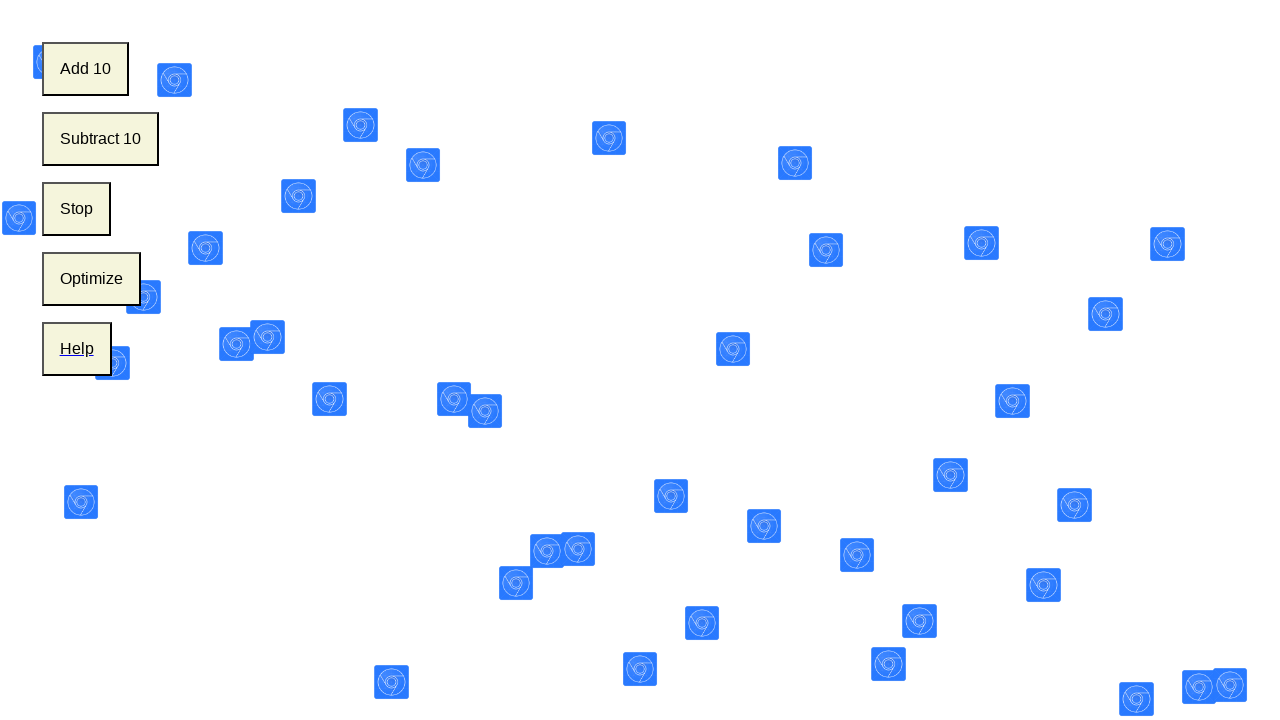

Clicked add button (iteration 4/20) to add animated icon at (85, 69) on .add
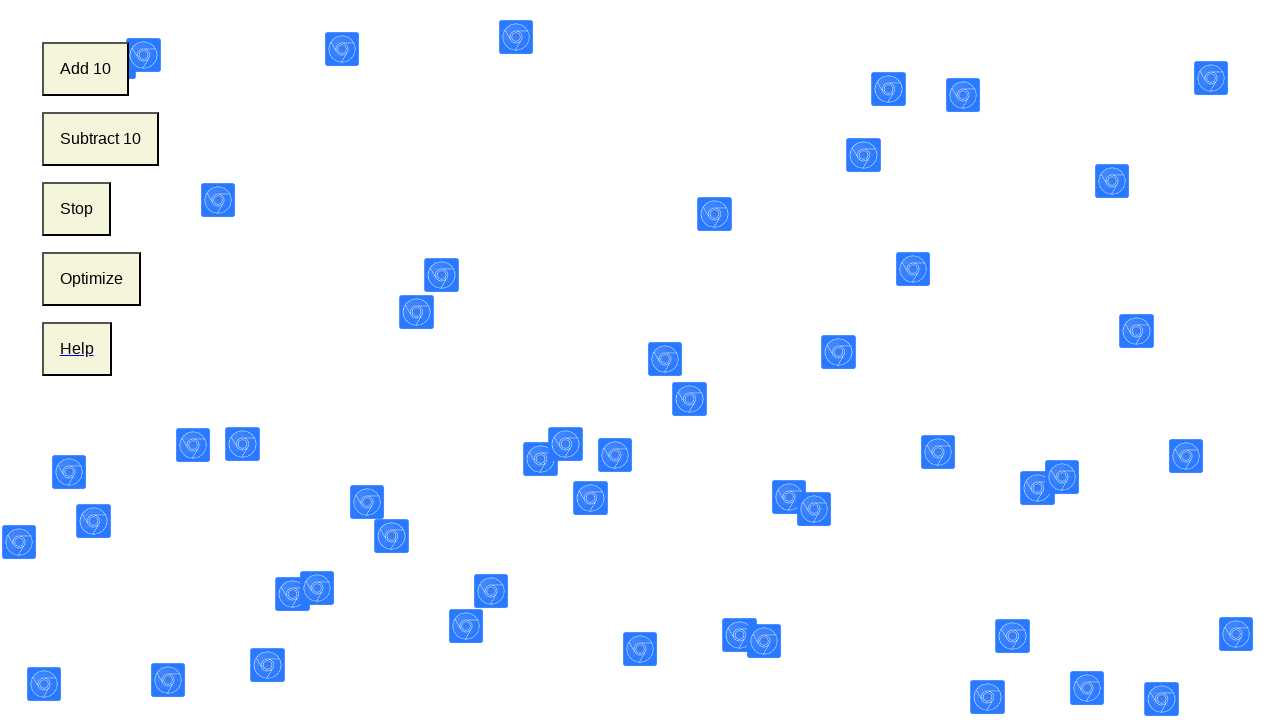

Clicked add button (iteration 5/20) to add animated icon at (85, 69) on .add
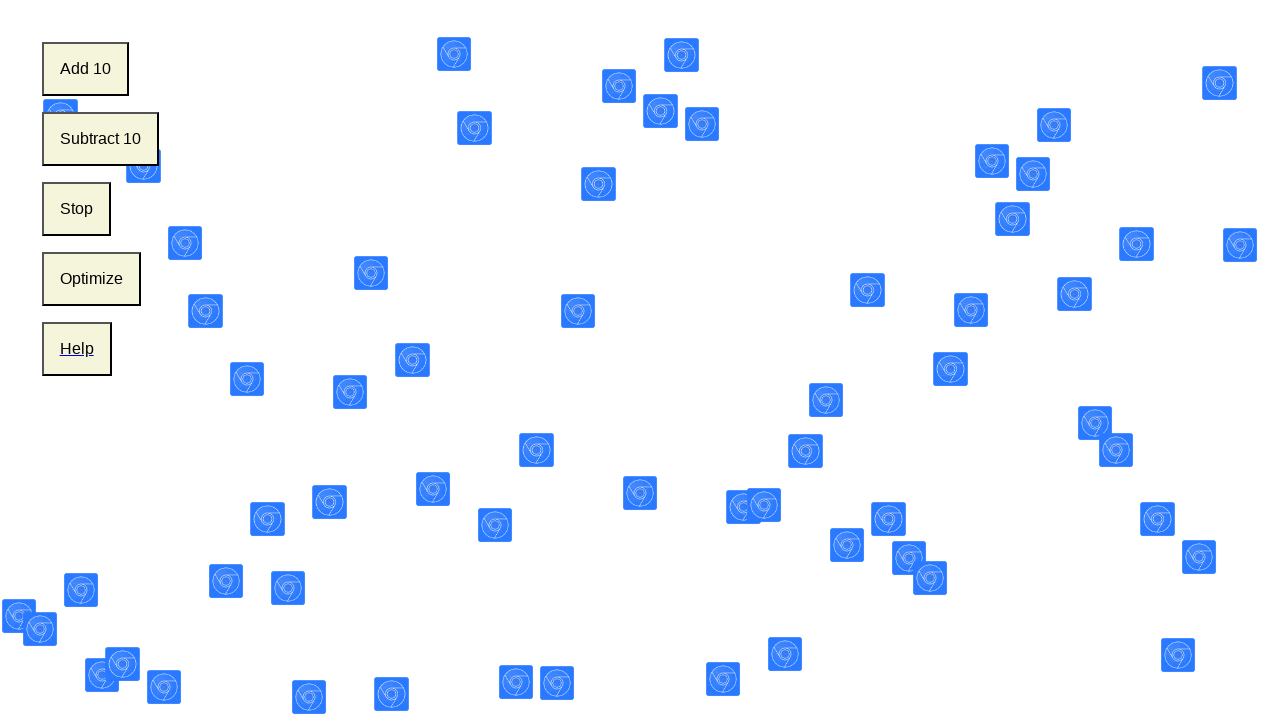

Clicked add button (iteration 6/20) to add animated icon at (85, 69) on .add
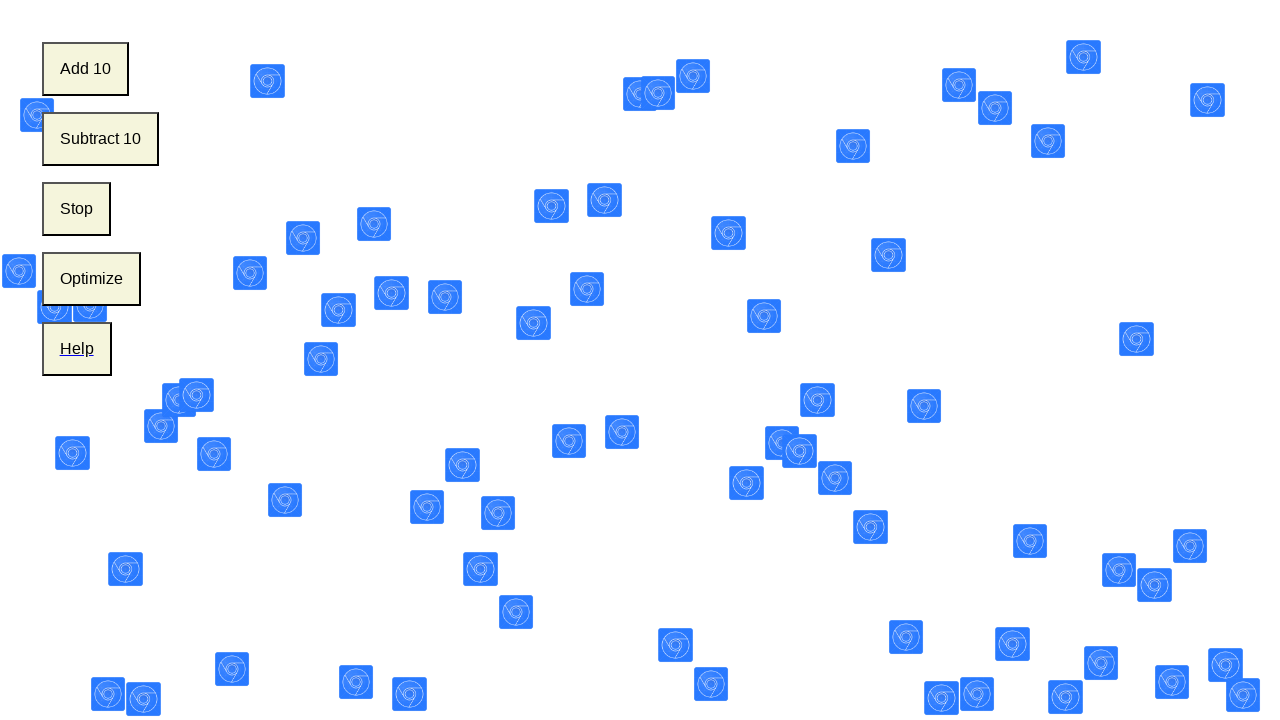

Clicked add button (iteration 7/20) to add animated icon at (85, 69) on .add
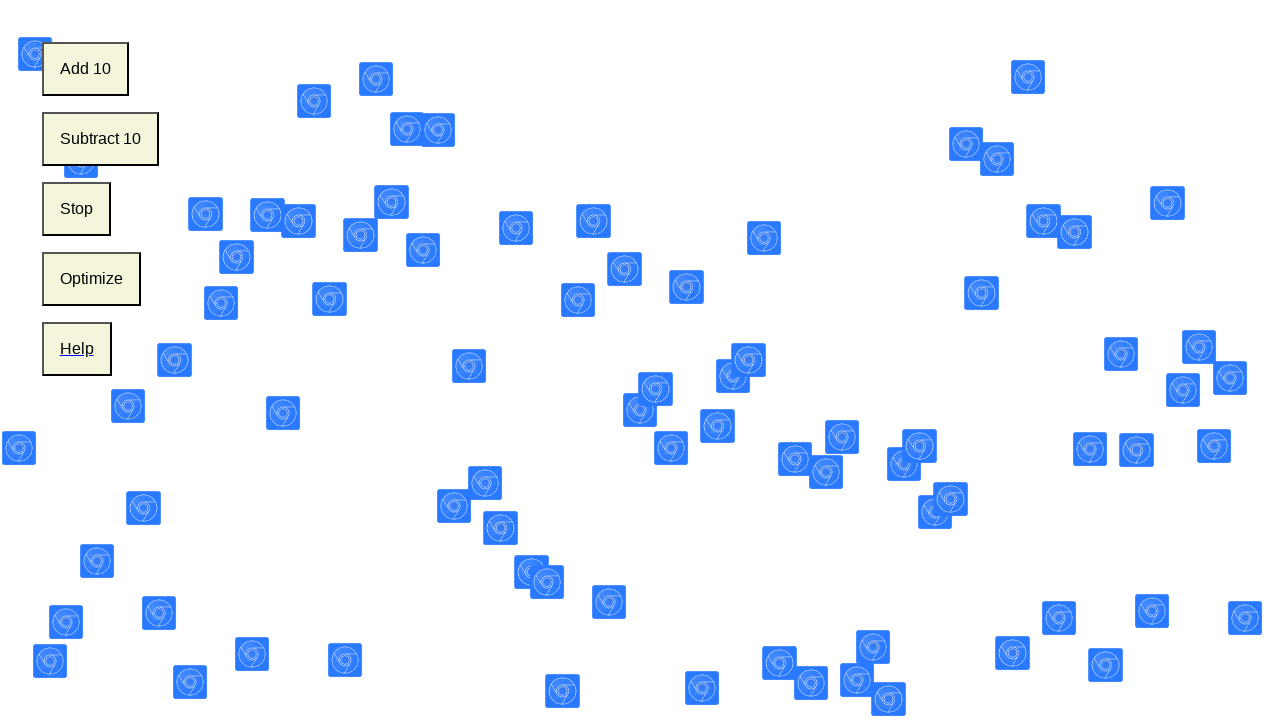

Clicked add button (iteration 8/20) to add animated icon at (85, 69) on .add
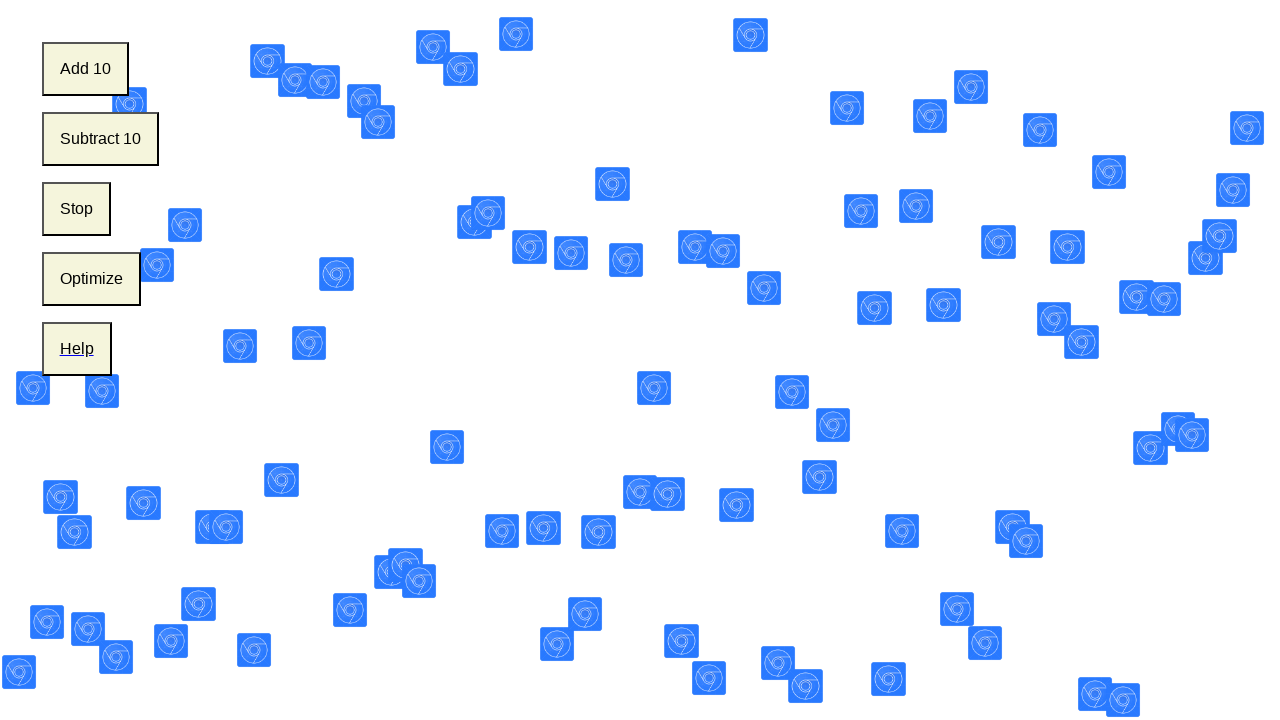

Clicked add button (iteration 9/20) to add animated icon at (85, 69) on .add
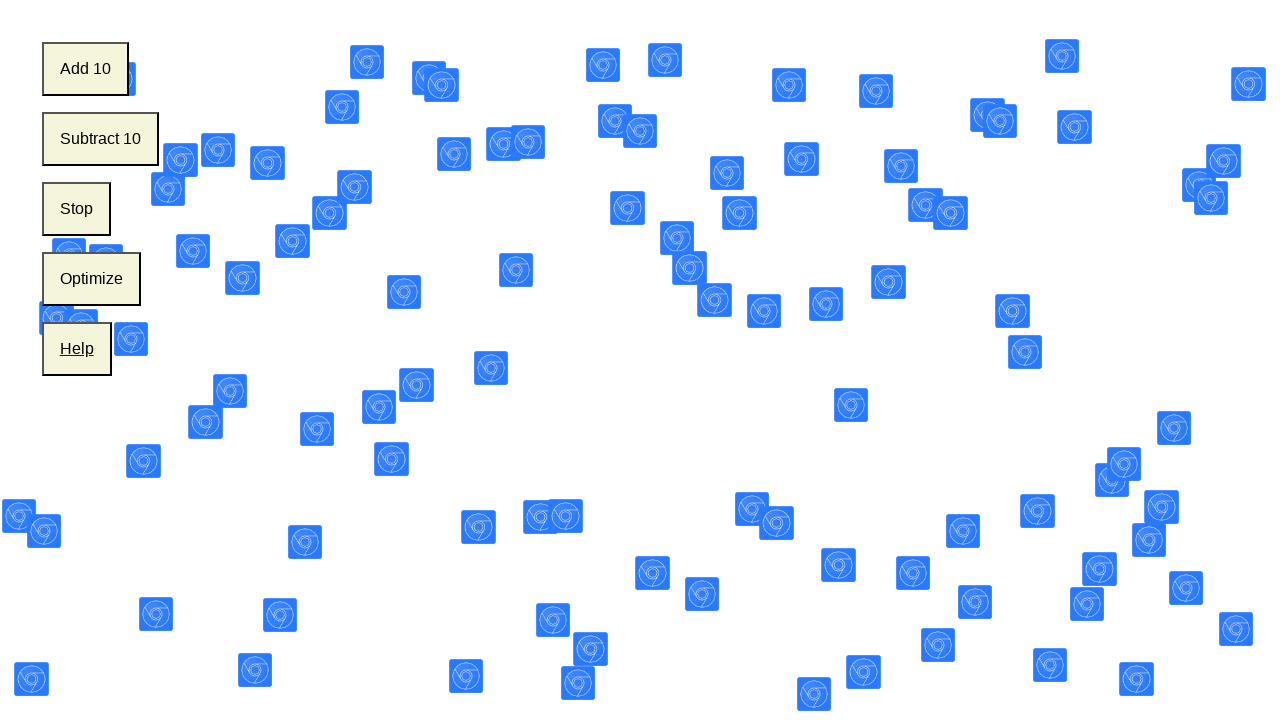

Clicked add button (iteration 10/20) to add animated icon at (85, 69) on .add
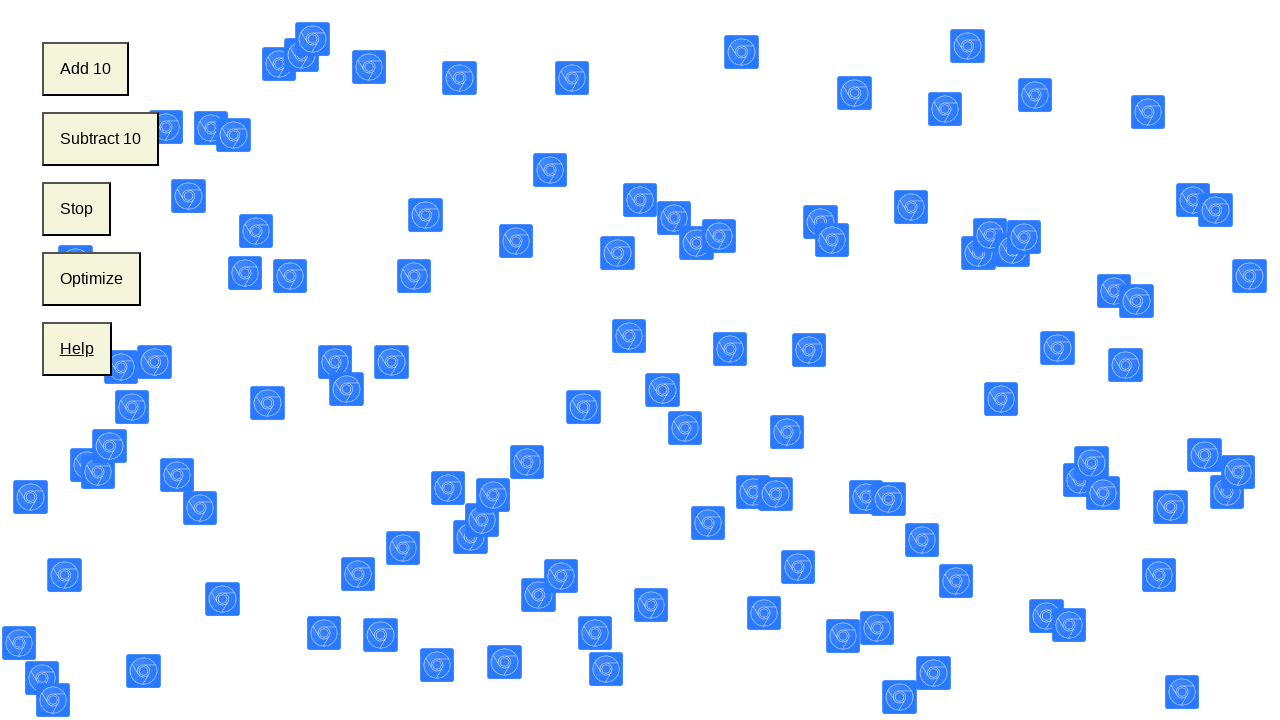

Clicked add button (iteration 11/20) to add animated icon at (85, 69) on .add
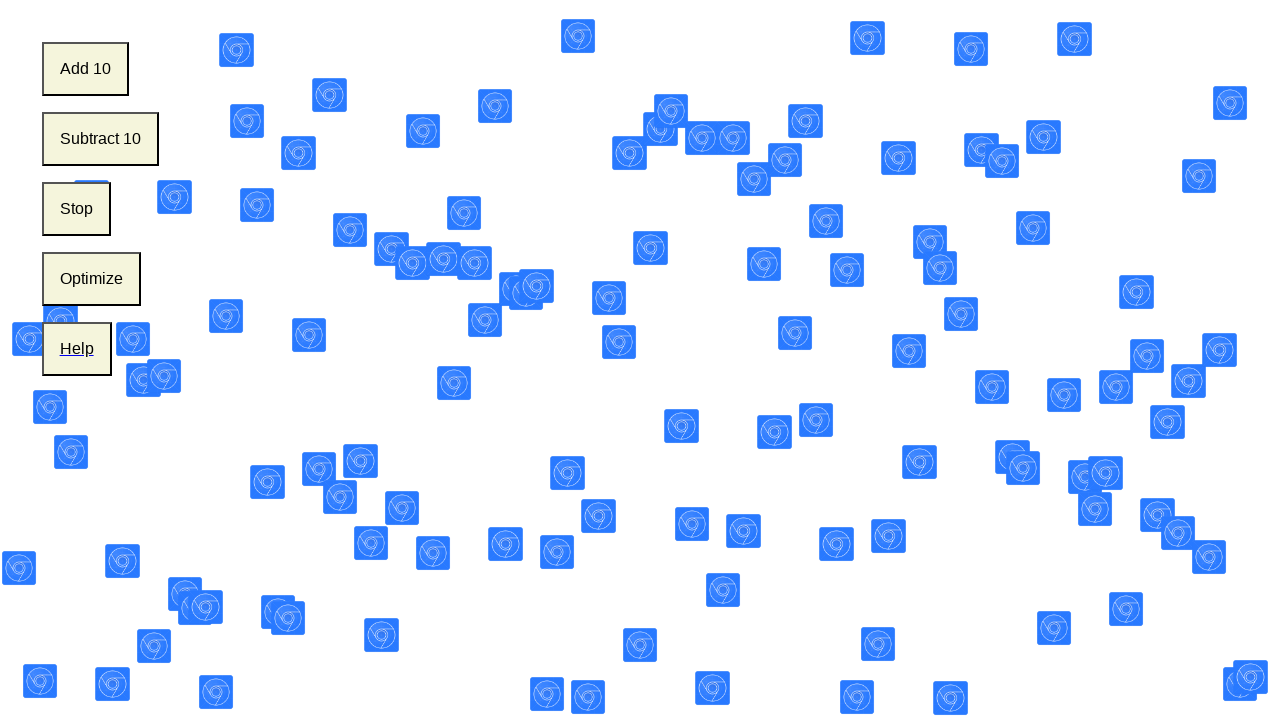

Clicked add button (iteration 12/20) to add animated icon at (85, 69) on .add
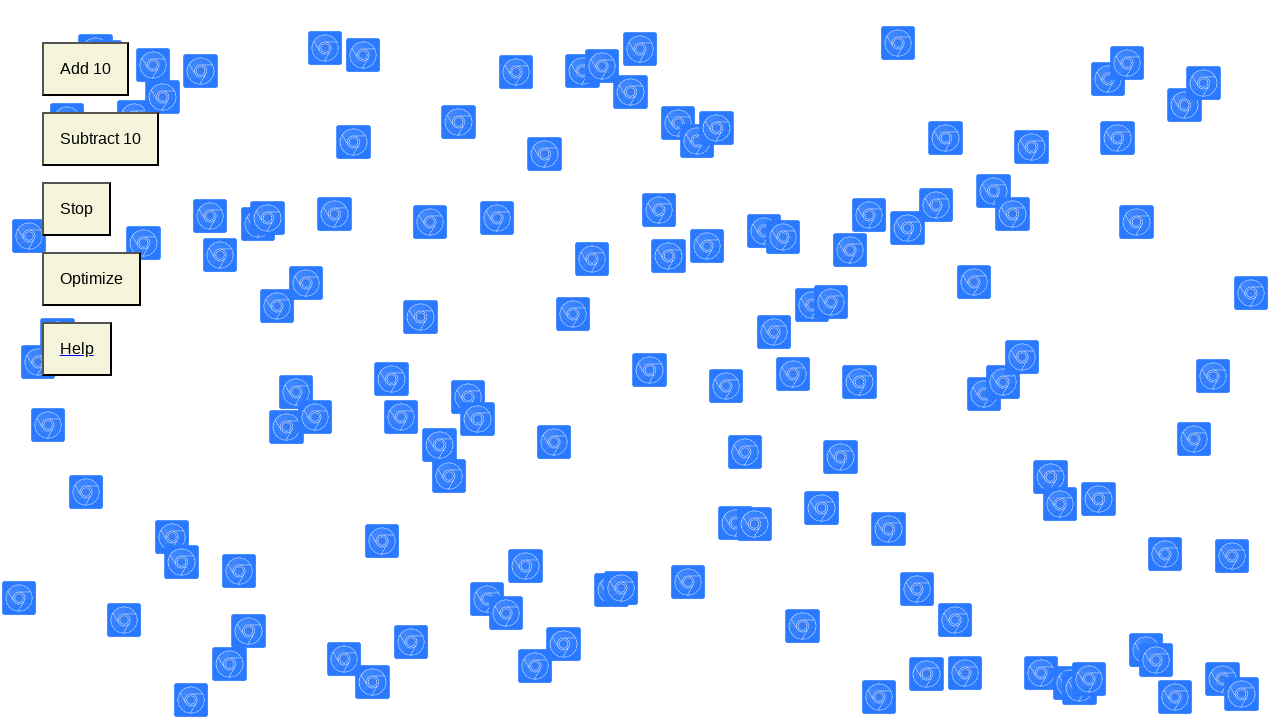

Clicked add button (iteration 13/20) to add animated icon at (85, 69) on .add
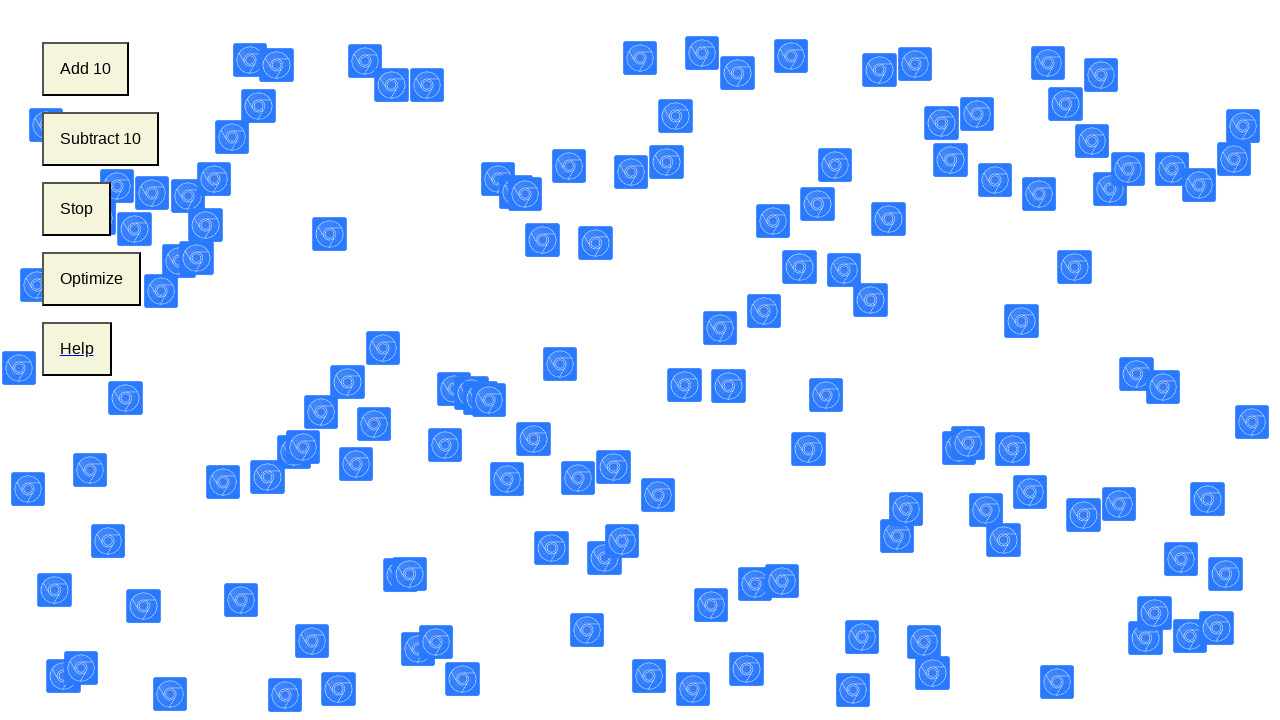

Clicked add button (iteration 14/20) to add animated icon at (85, 69) on .add
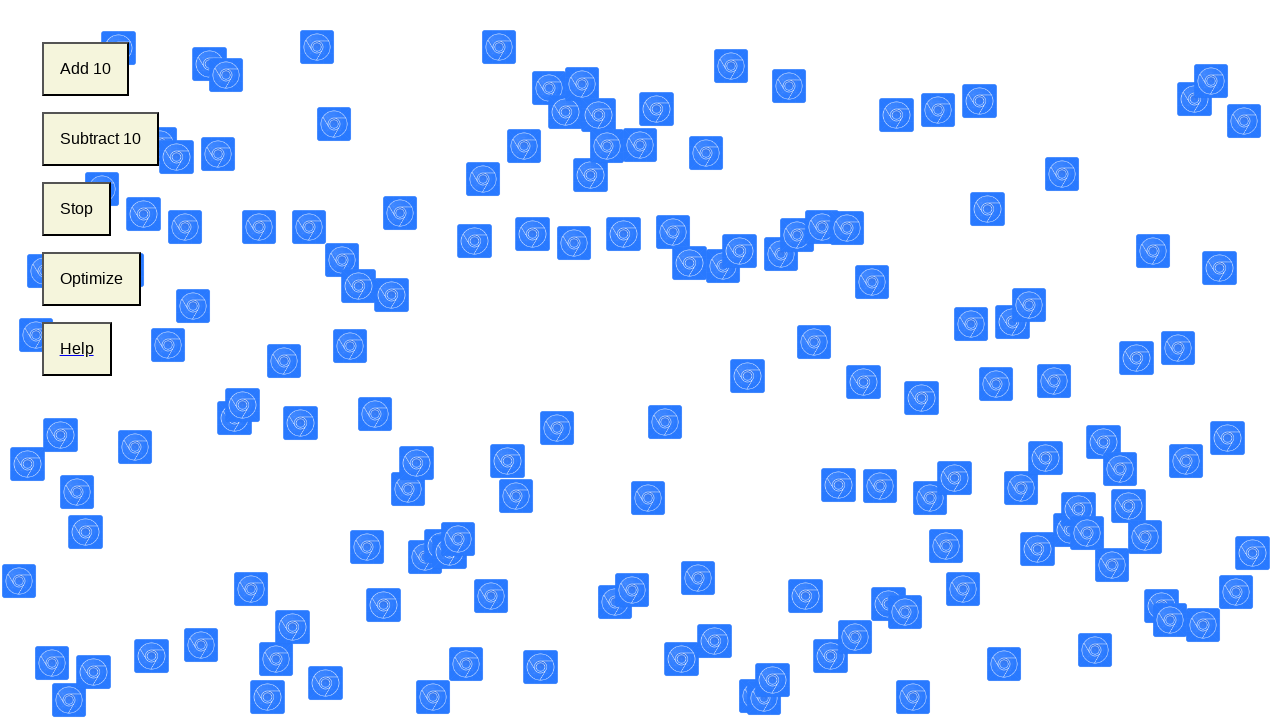

Clicked add button (iteration 15/20) to add animated icon at (85, 69) on .add
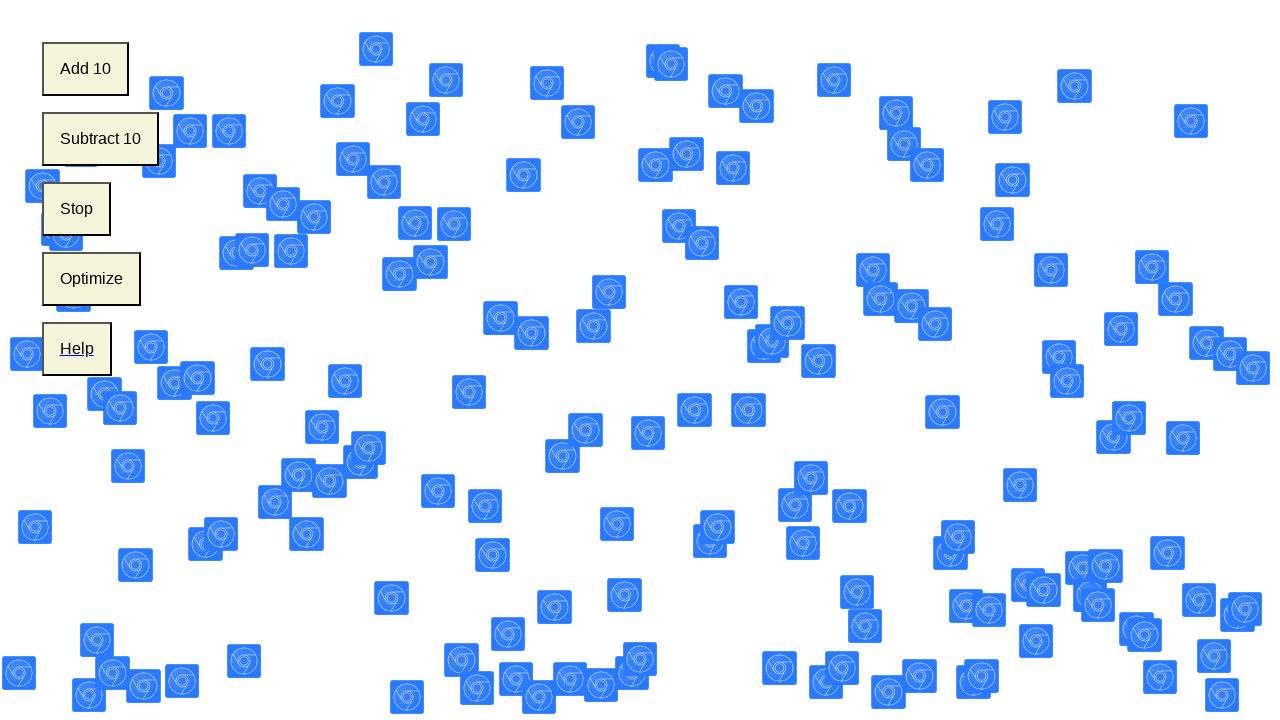

Clicked add button (iteration 16/20) to add animated icon at (85, 69) on .add
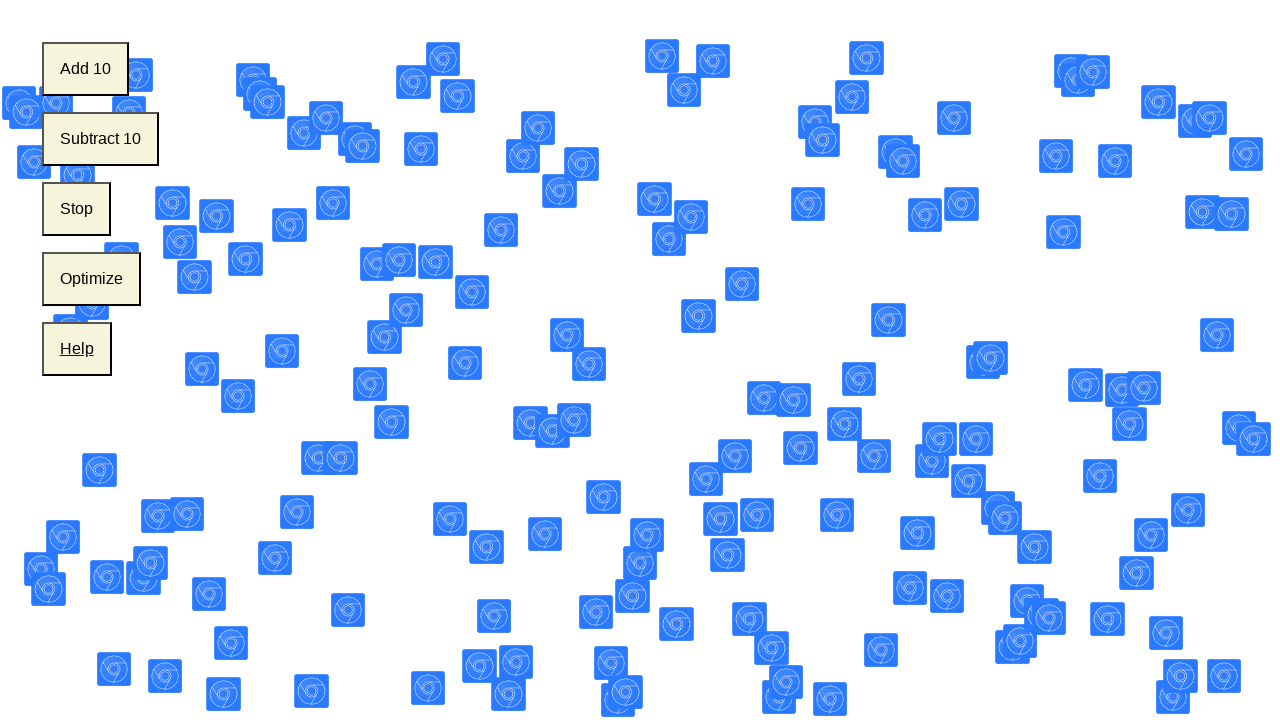

Clicked add button (iteration 17/20) to add animated icon at (85, 69) on .add
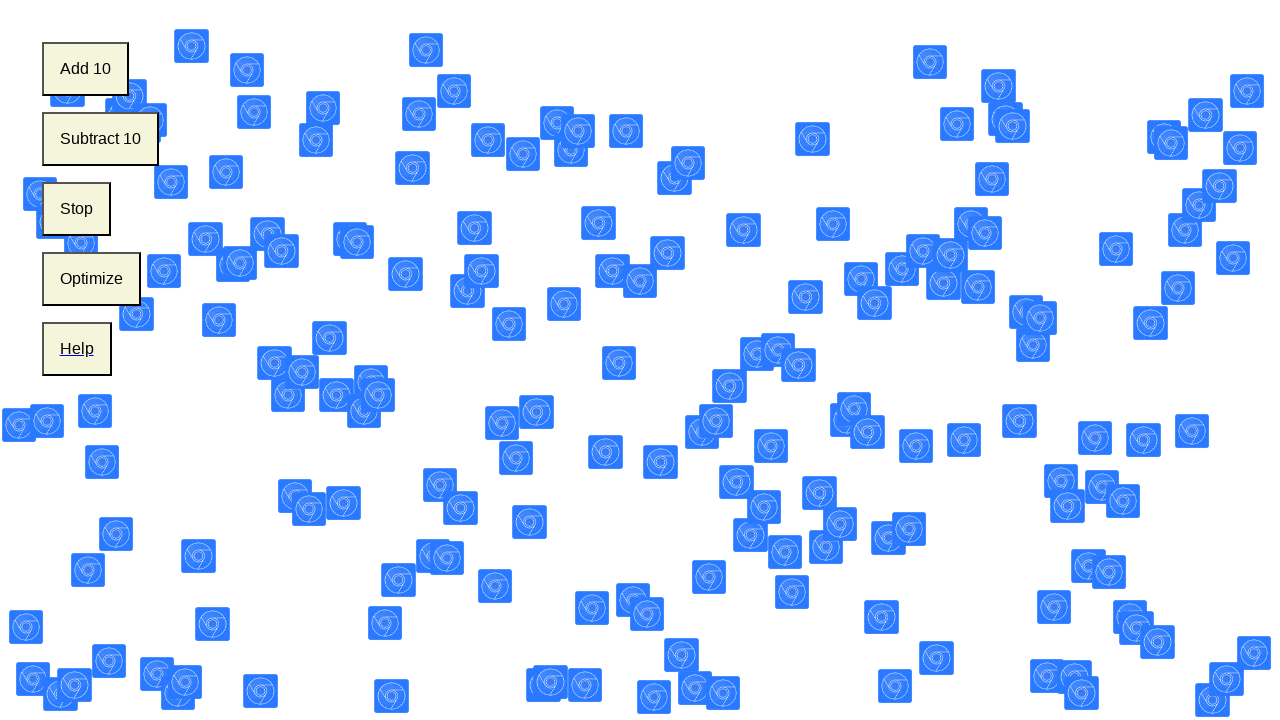

Clicked add button (iteration 18/20) to add animated icon at (85, 69) on .add
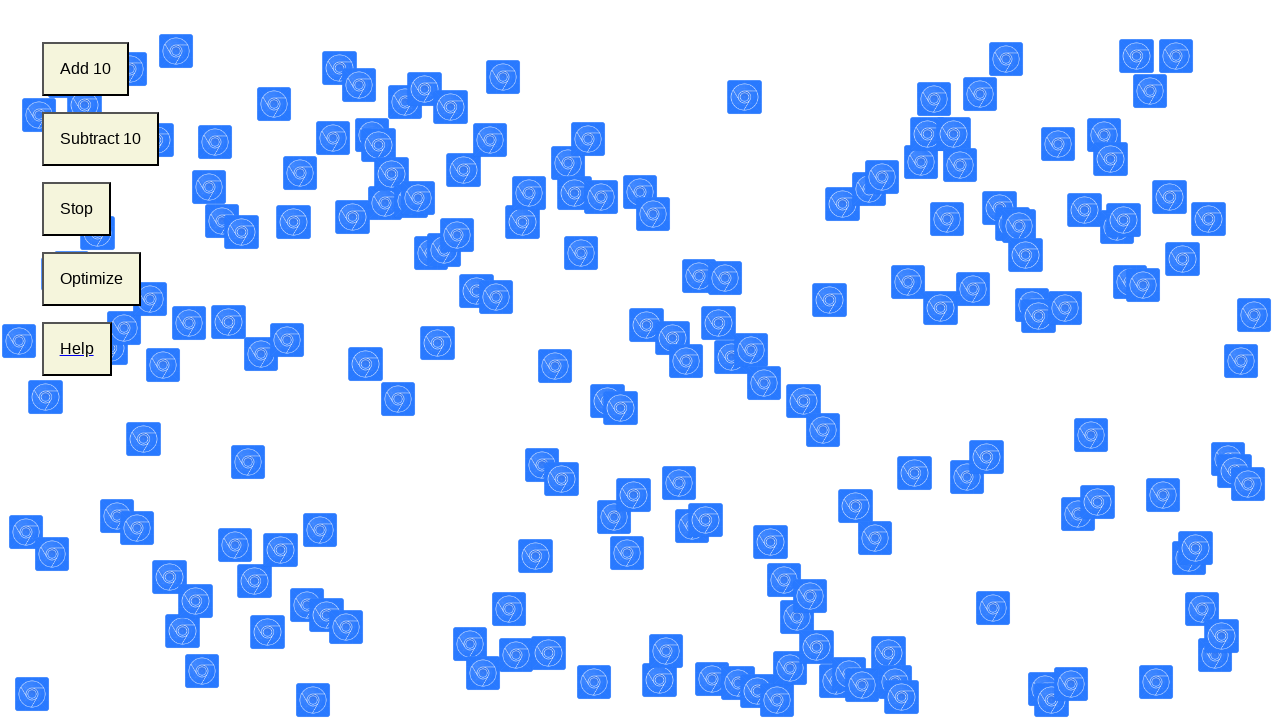

Clicked add button (iteration 19/20) to add animated icon at (85, 69) on .add
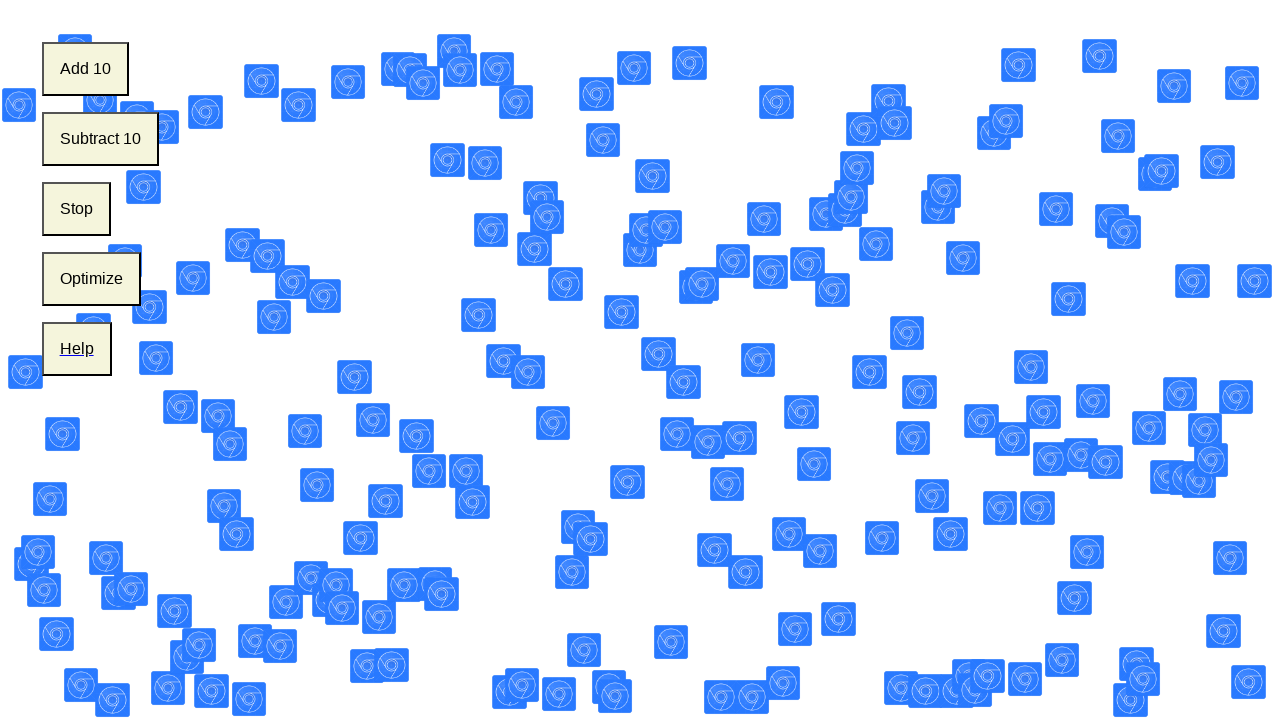

Clicked add button (iteration 20/20) to add animated icon at (85, 69) on .add
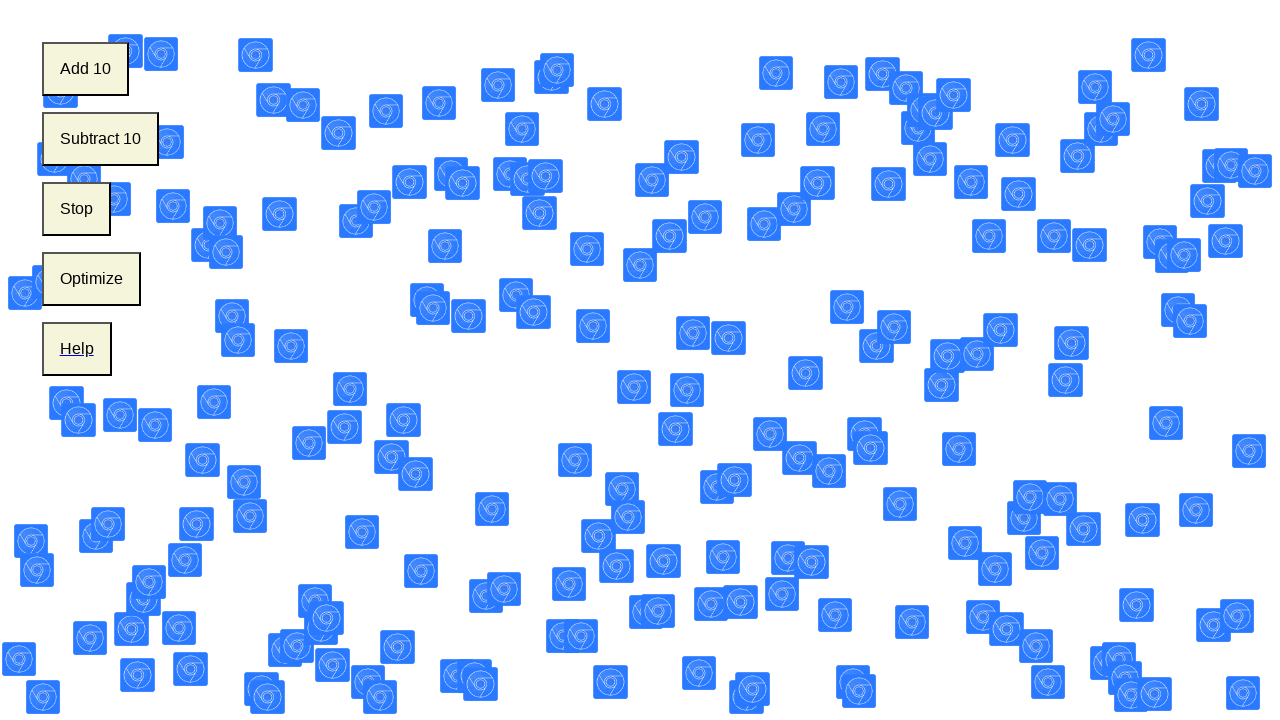

Waited 1000ms for animations to run and create visual performance stress
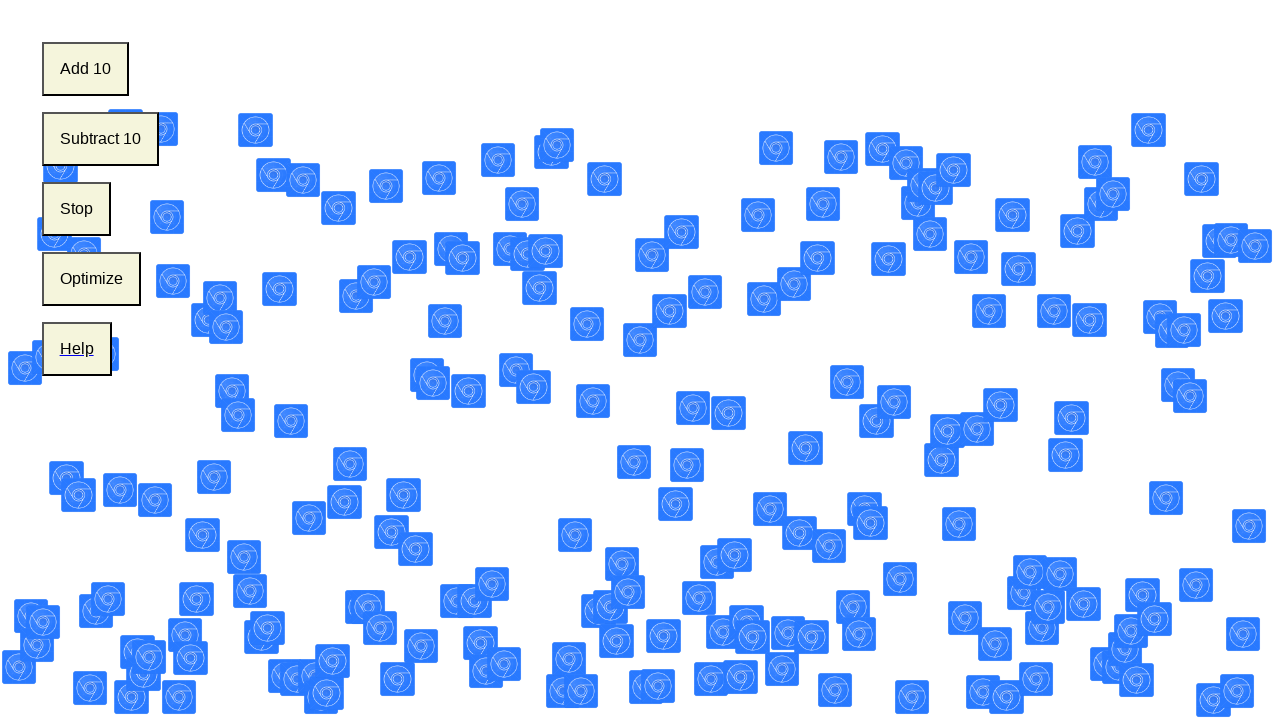

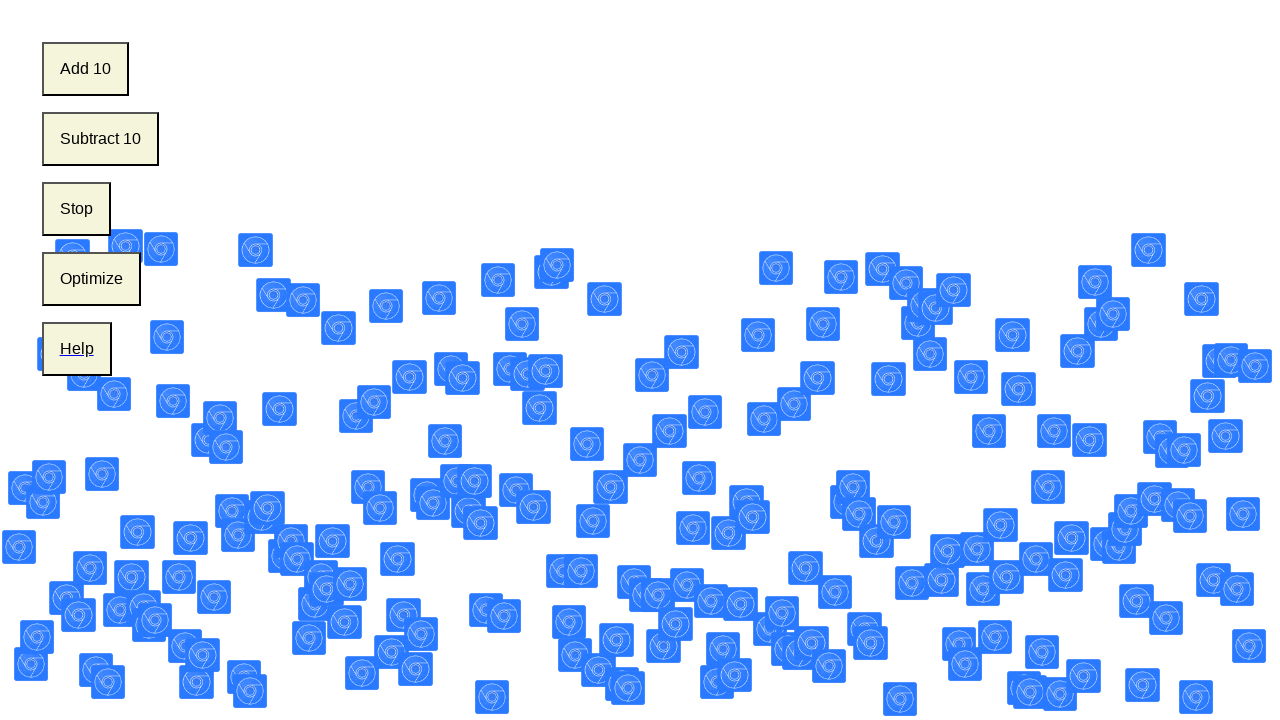